Tests date picker functionality by clicking on a date of birth field, selecting a month (November), year (2021), and specific day (21) from a calendar widget.

Starting URL: https://www.dummyticket.com/dummy-ticket-for-visa-application/

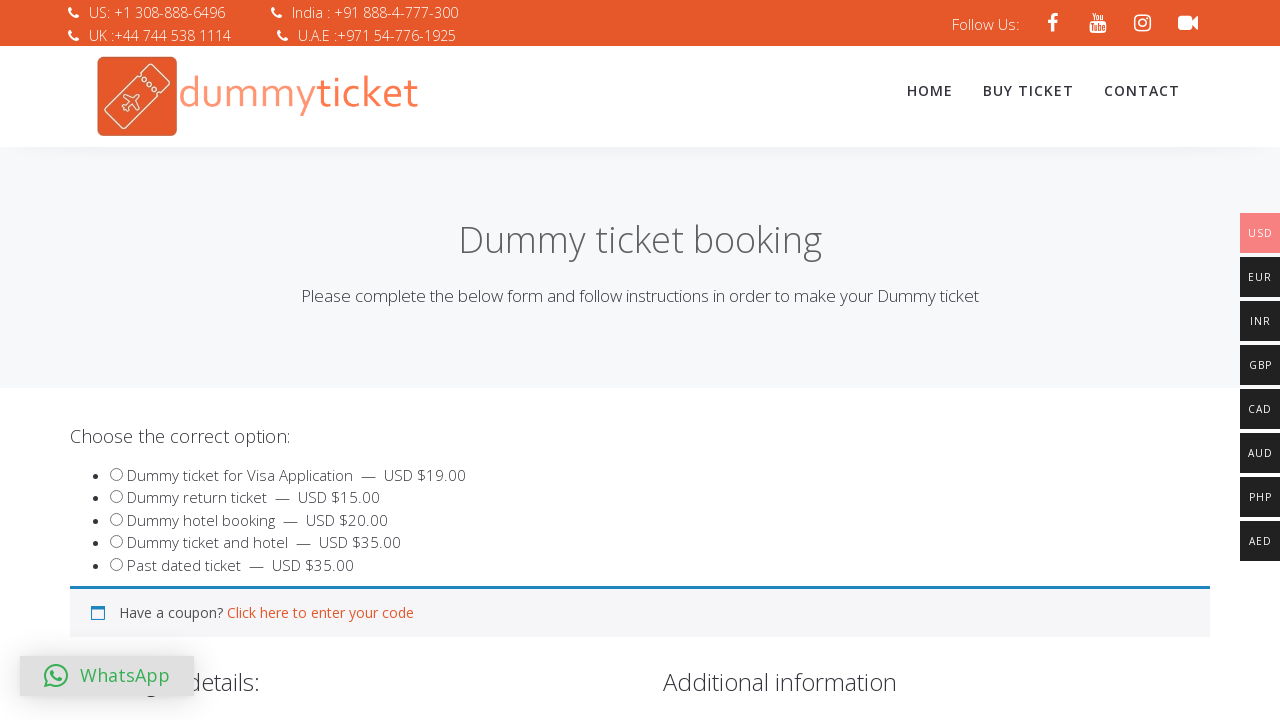

Clicked on date of birth field to open date picker at (344, 360) on input#dob
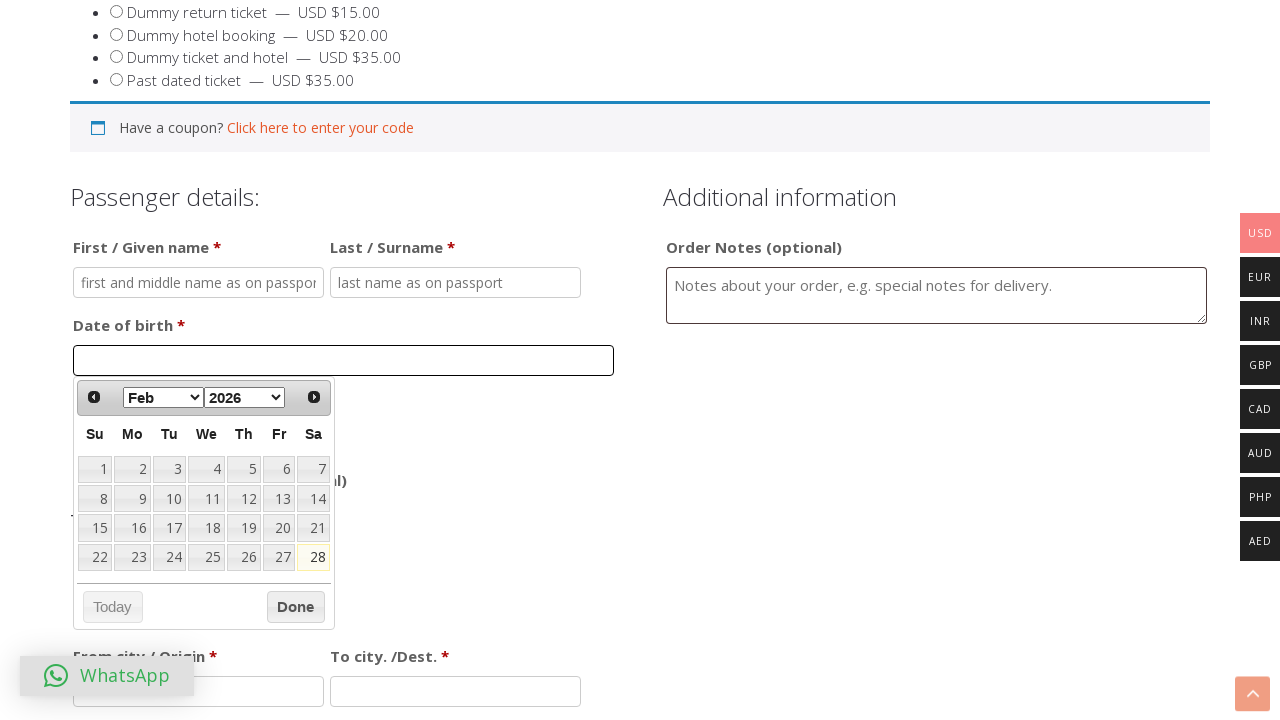

Selected November from month dropdown on select[aria-label='Select month']
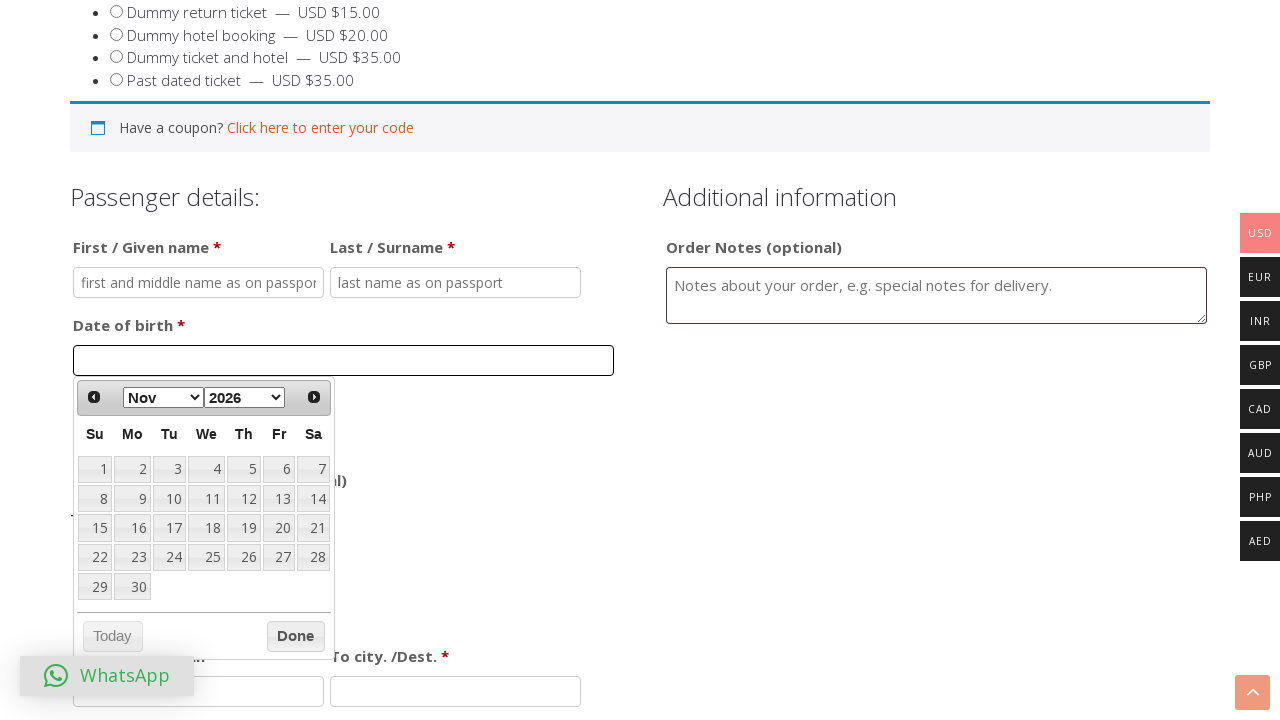

Selected 2021 from year dropdown on select[aria-label='Select year']
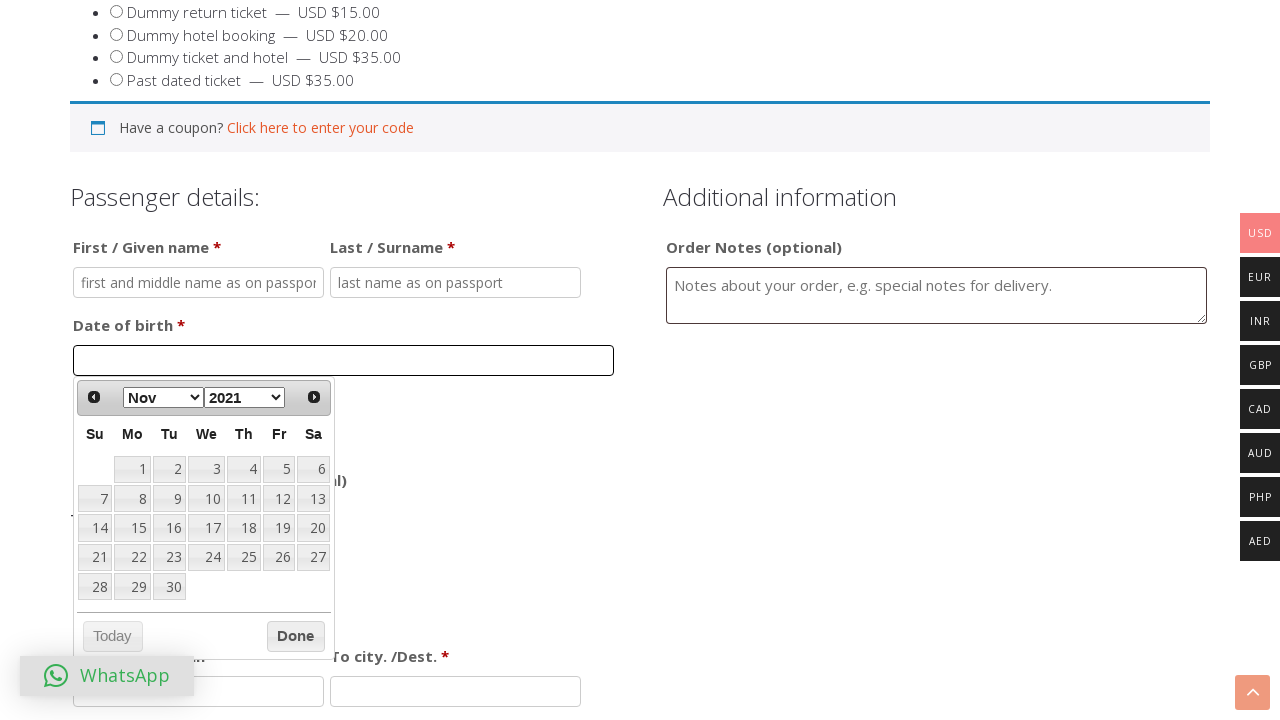

Clicked on day 21 in the calendar widget at (95, 557) on table.ui-datepicker-calendar tbody tr td a:text-is('21')
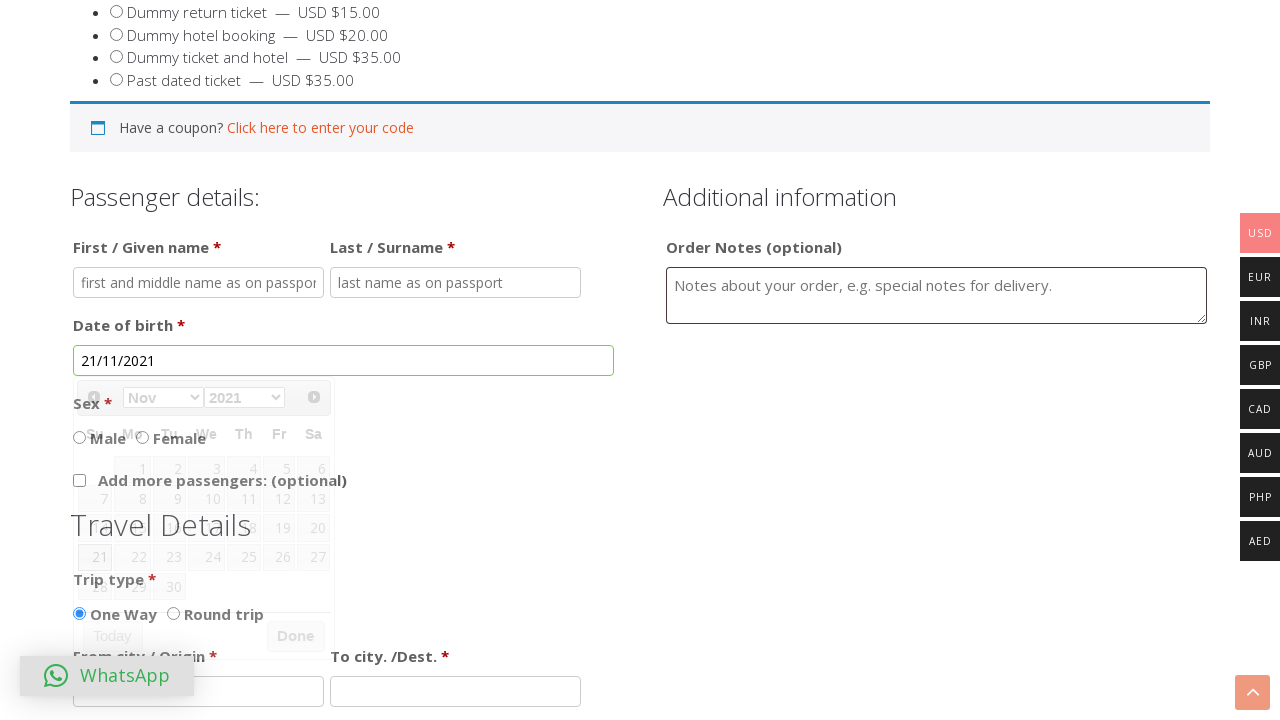

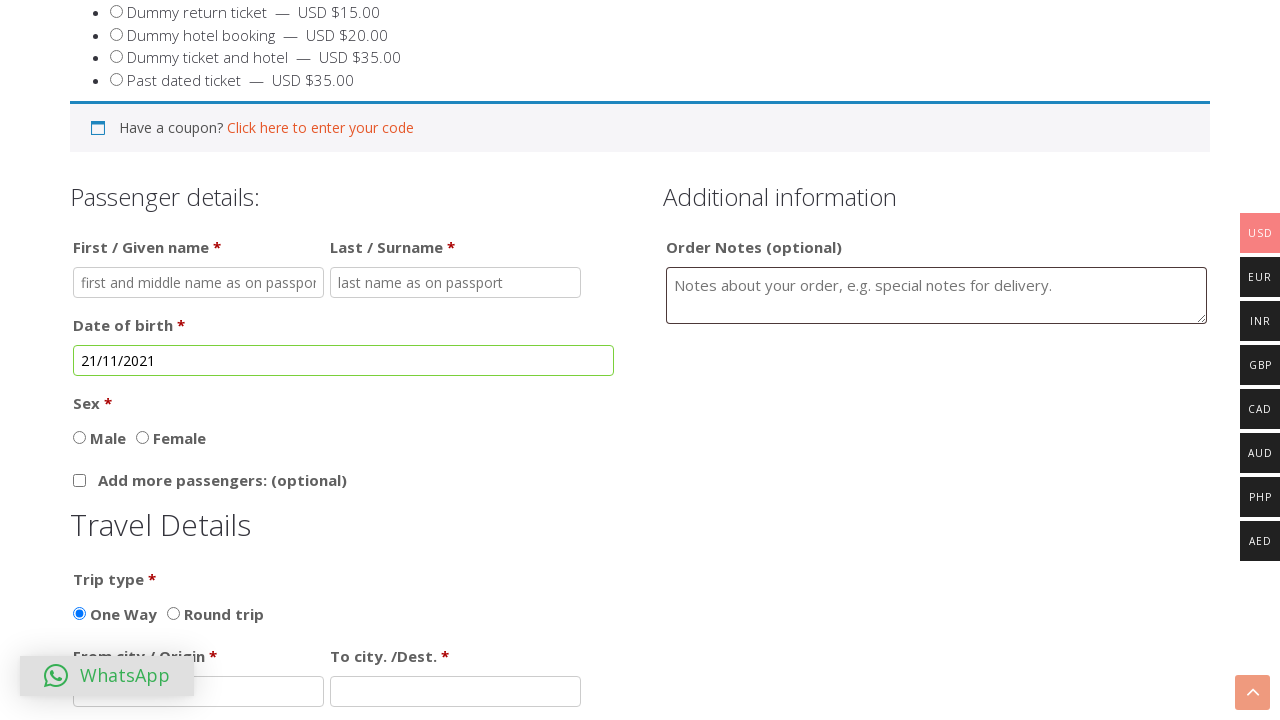